Tests clicking an element using mouse coordinates by calculating the center of the button

Starting URL: https://playwright.dev/java/

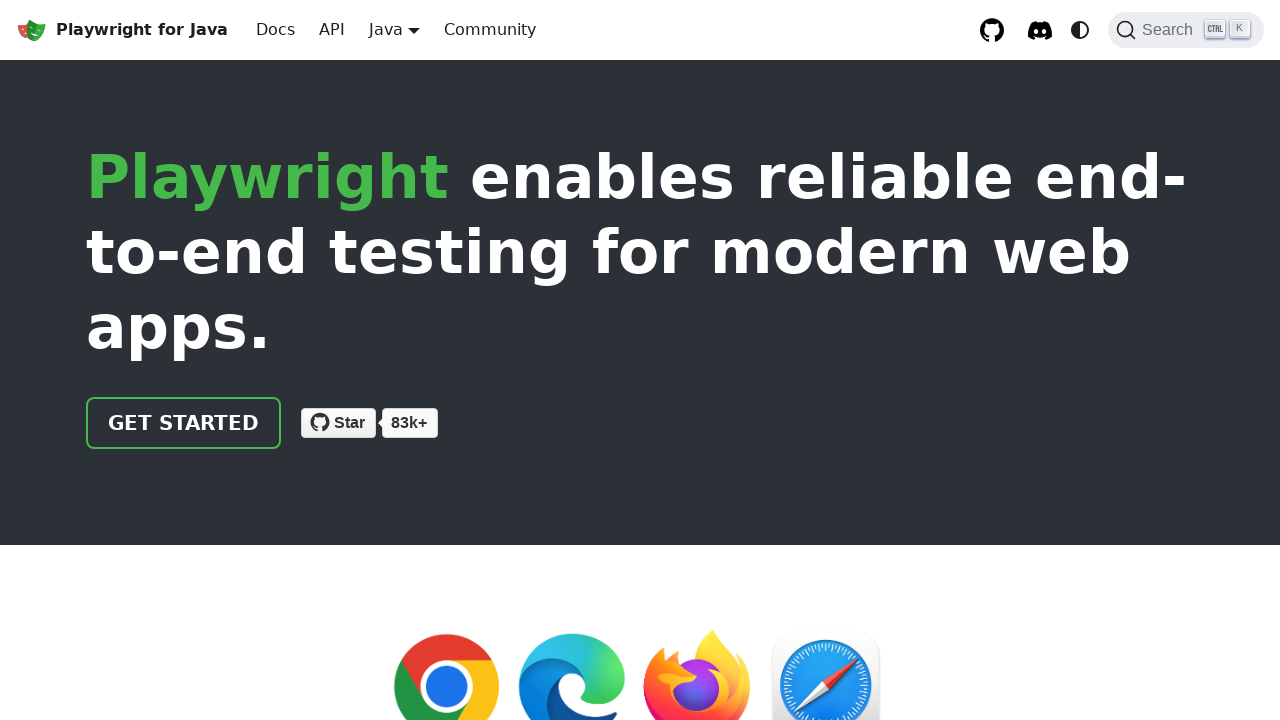

Retrieved bounding box of 'Get started' button
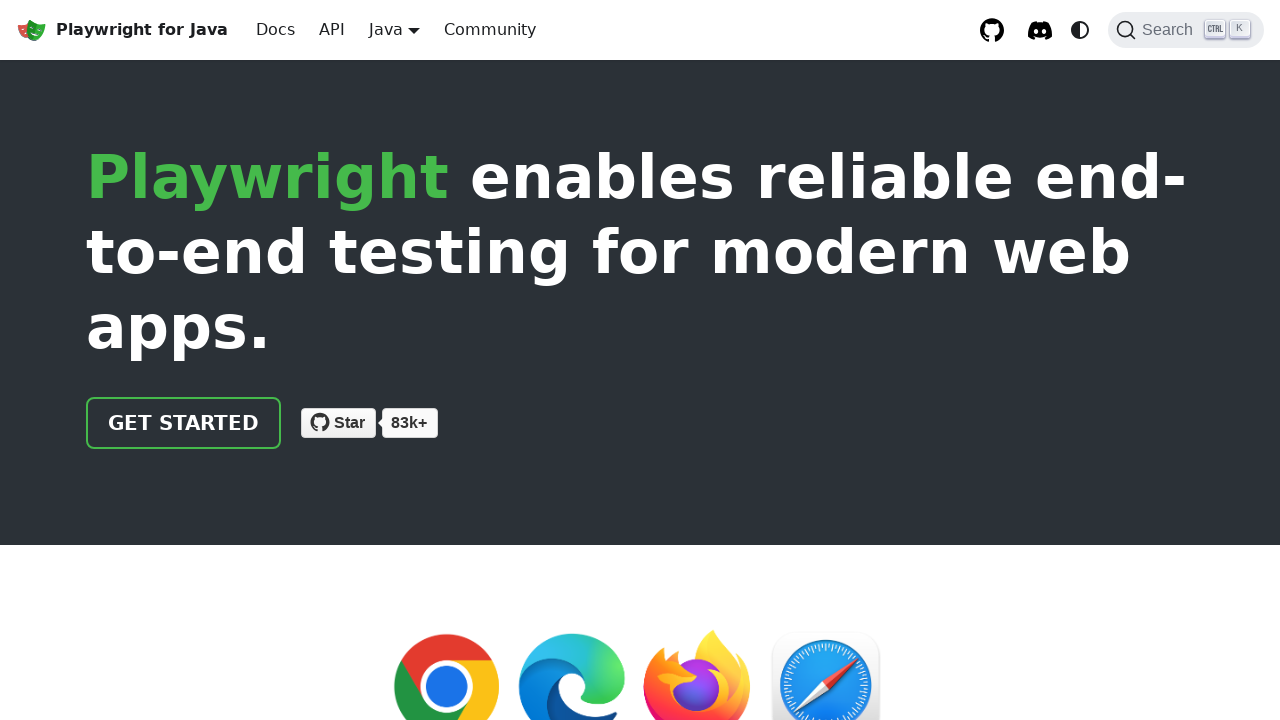

Calculated center coordinates of button (x=183.5, y=423.0)
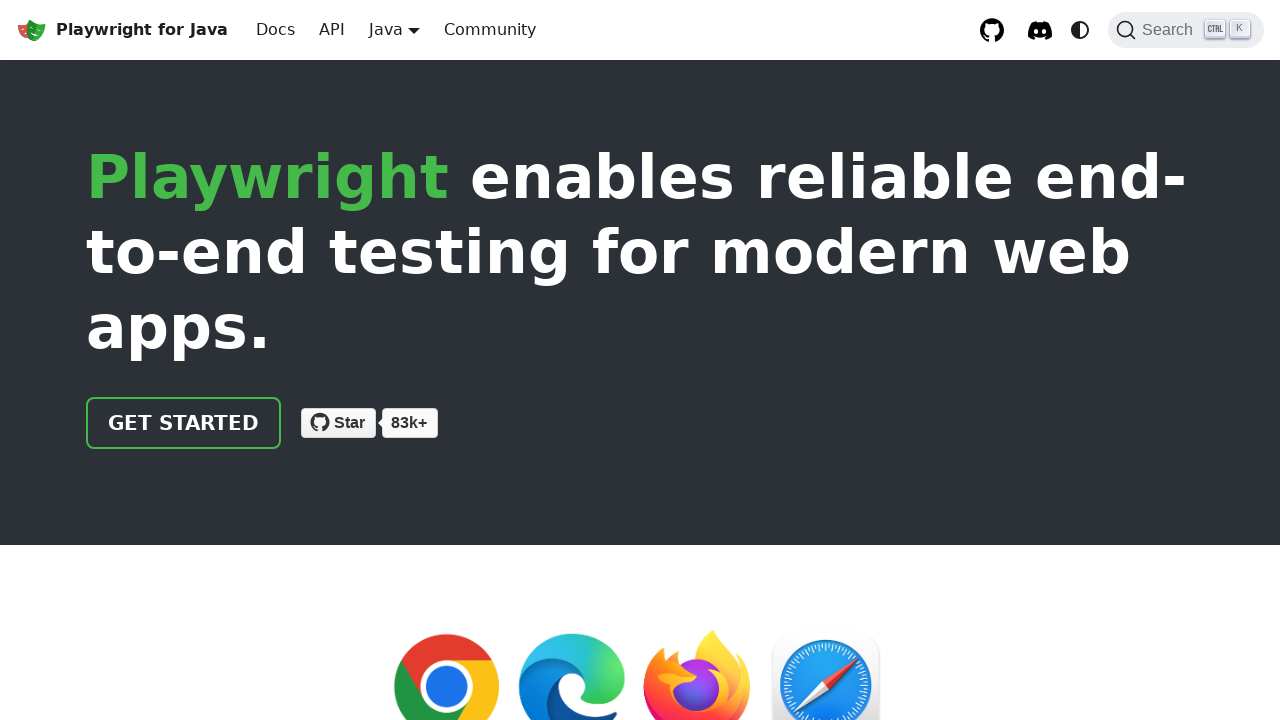

Clicked 'Get started' button using mouse coordinates at center point at (184, 423)
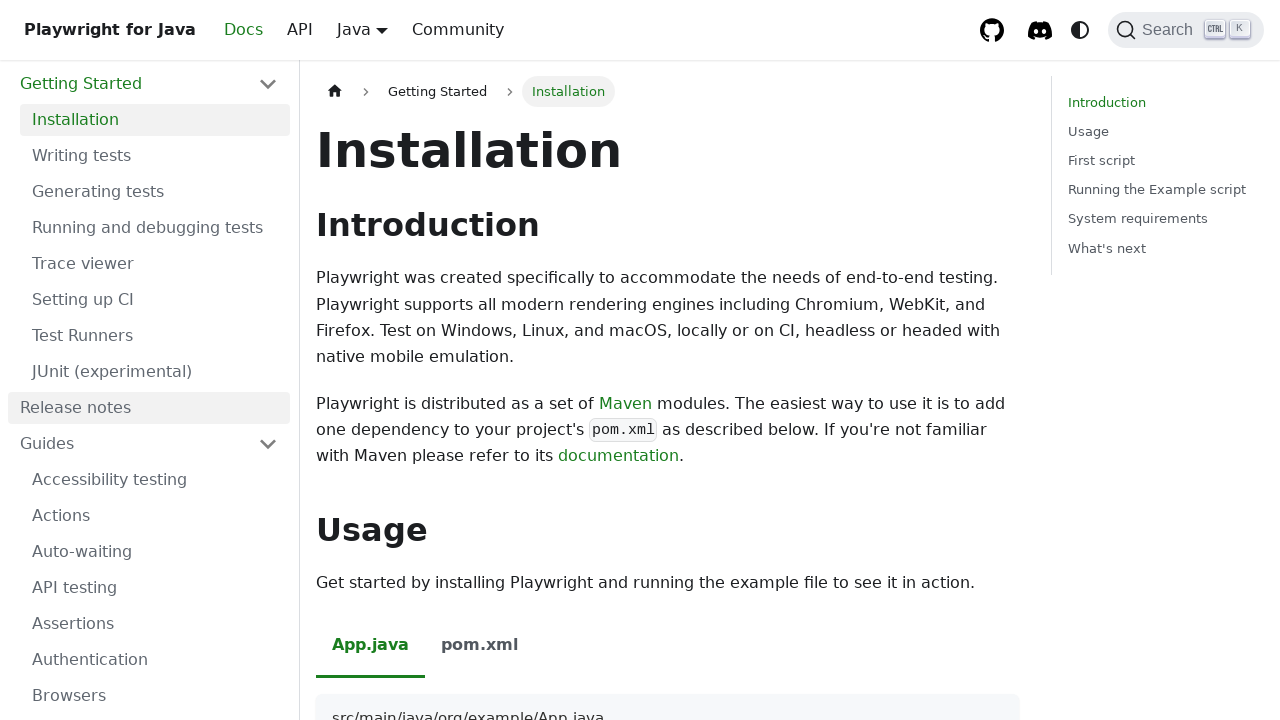

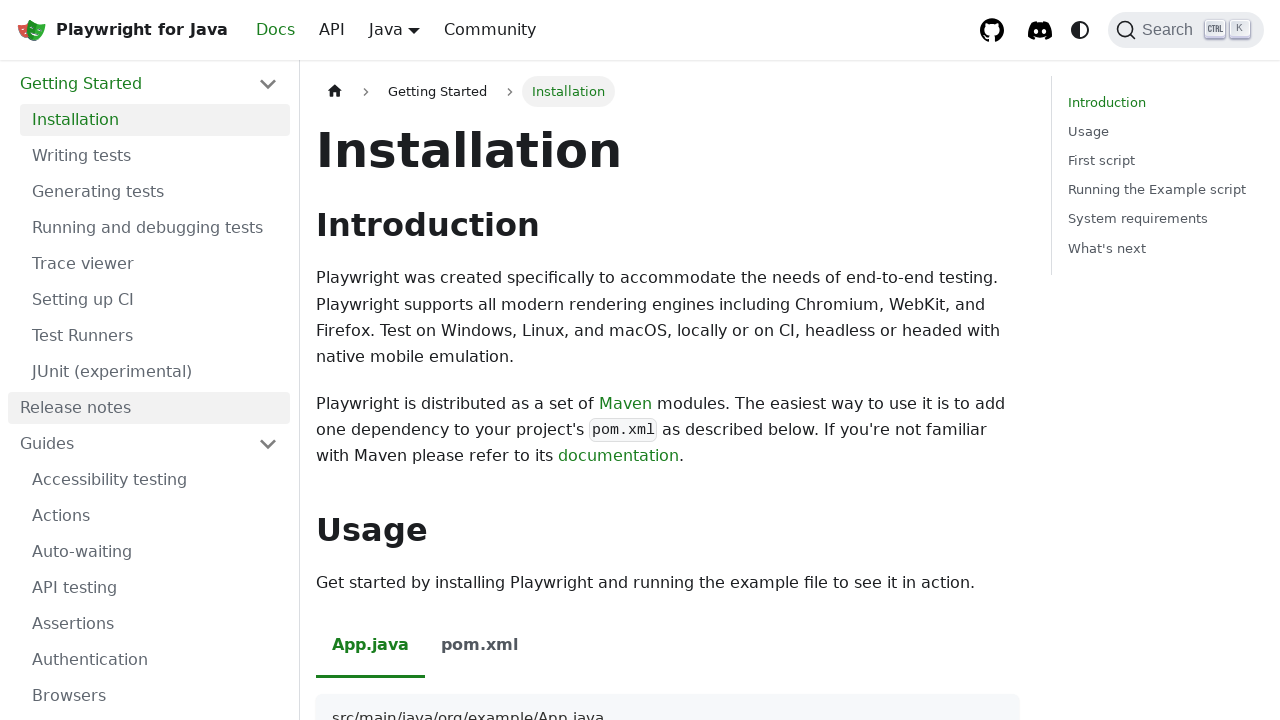